Tests a vegetable shopping site by searching for products containing 'ca', verifying 4 products are displayed, adding items to cart including clicking on specific products and finding Carrot to add, then verifying the brand logo text.

Starting URL: https://rahulshettyacademy.com/seleniumPractise/#/

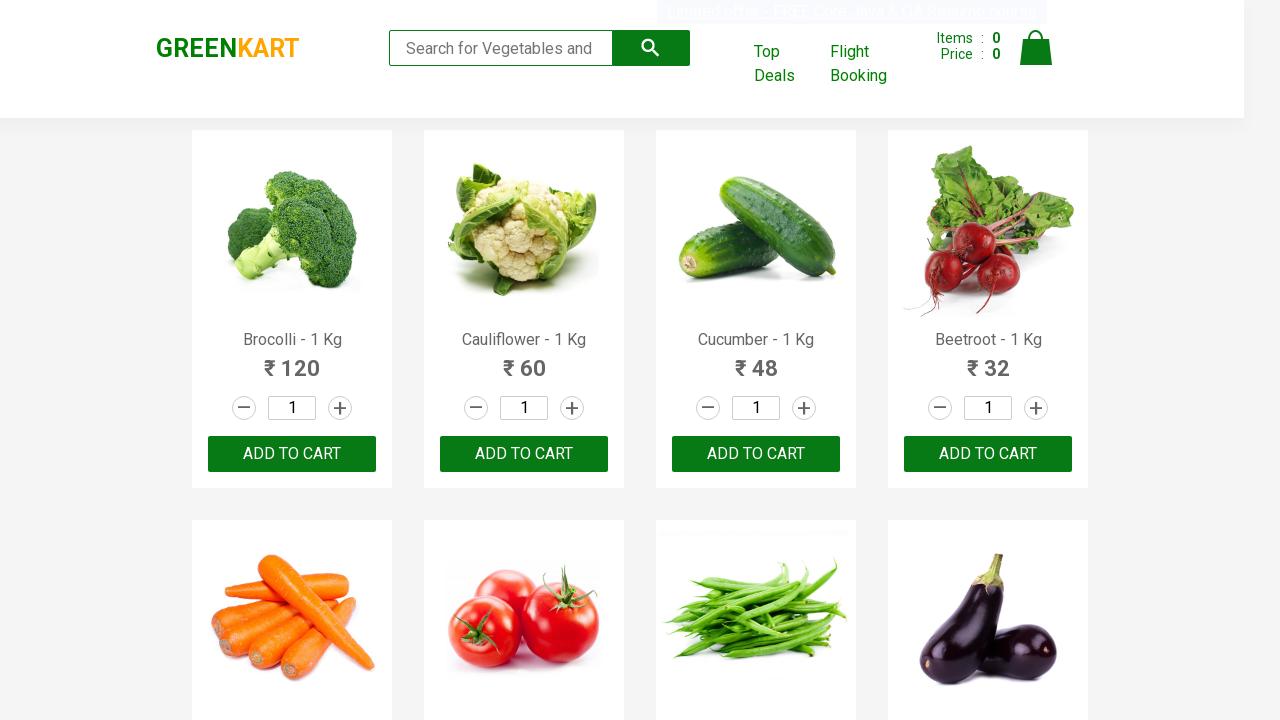

Filled search box with 'ca' on .search-keyword
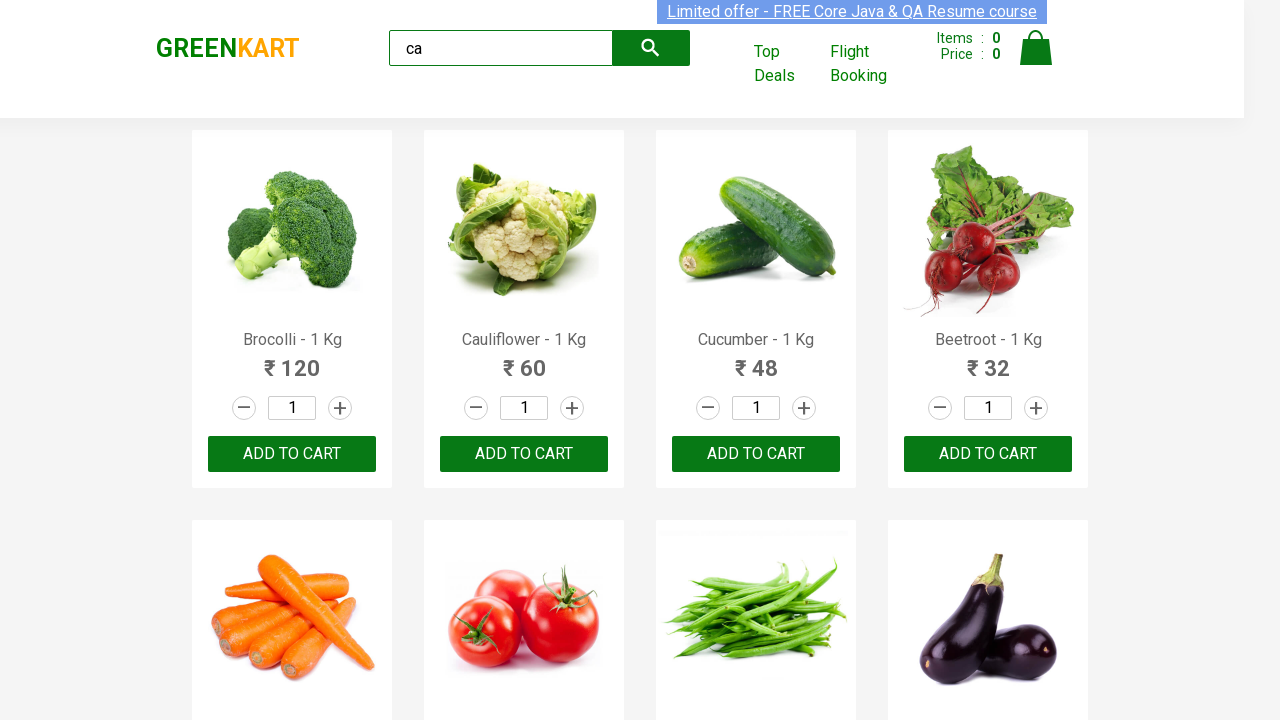

Waited 2000ms for search results to load
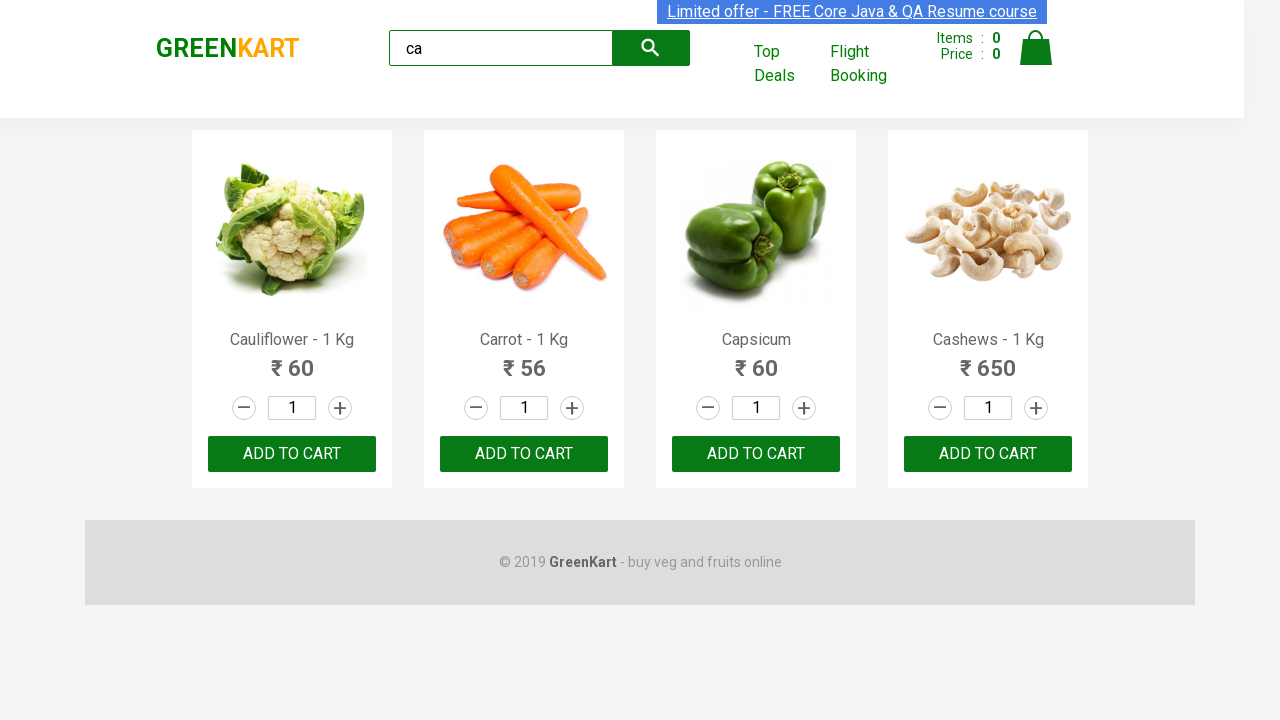

Waited for visible products to load
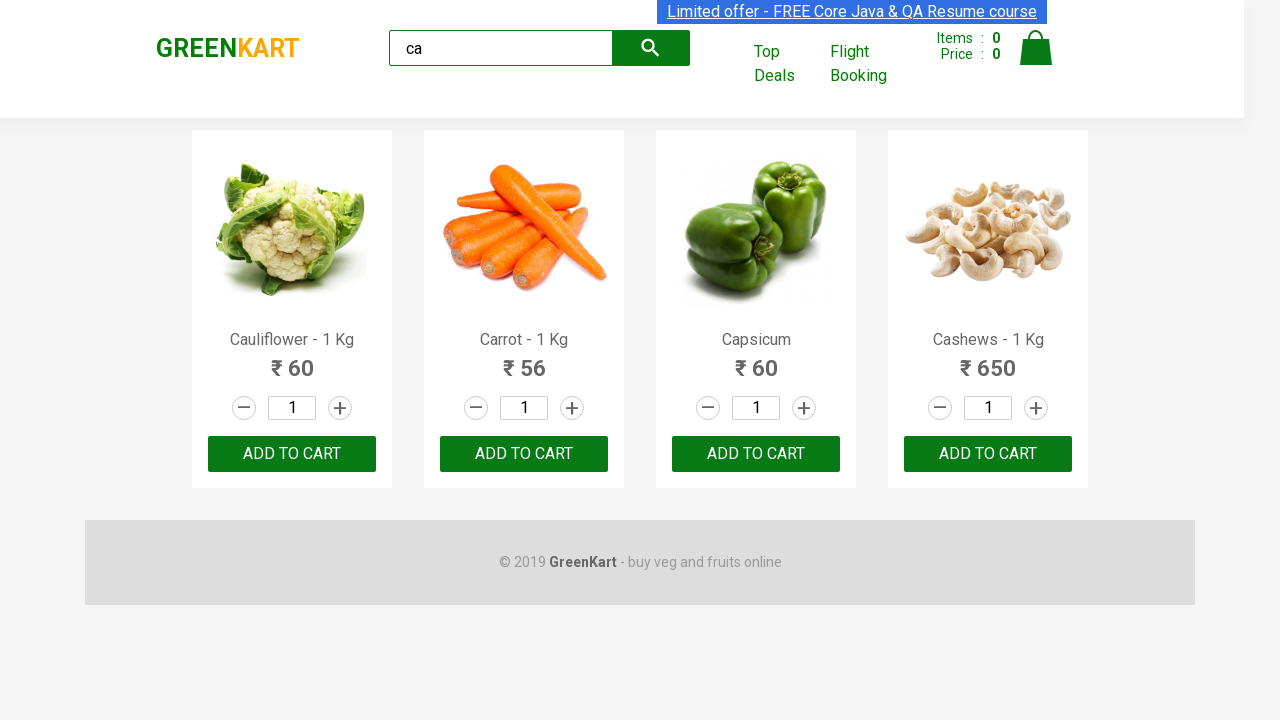

Verified 4 products are displayed
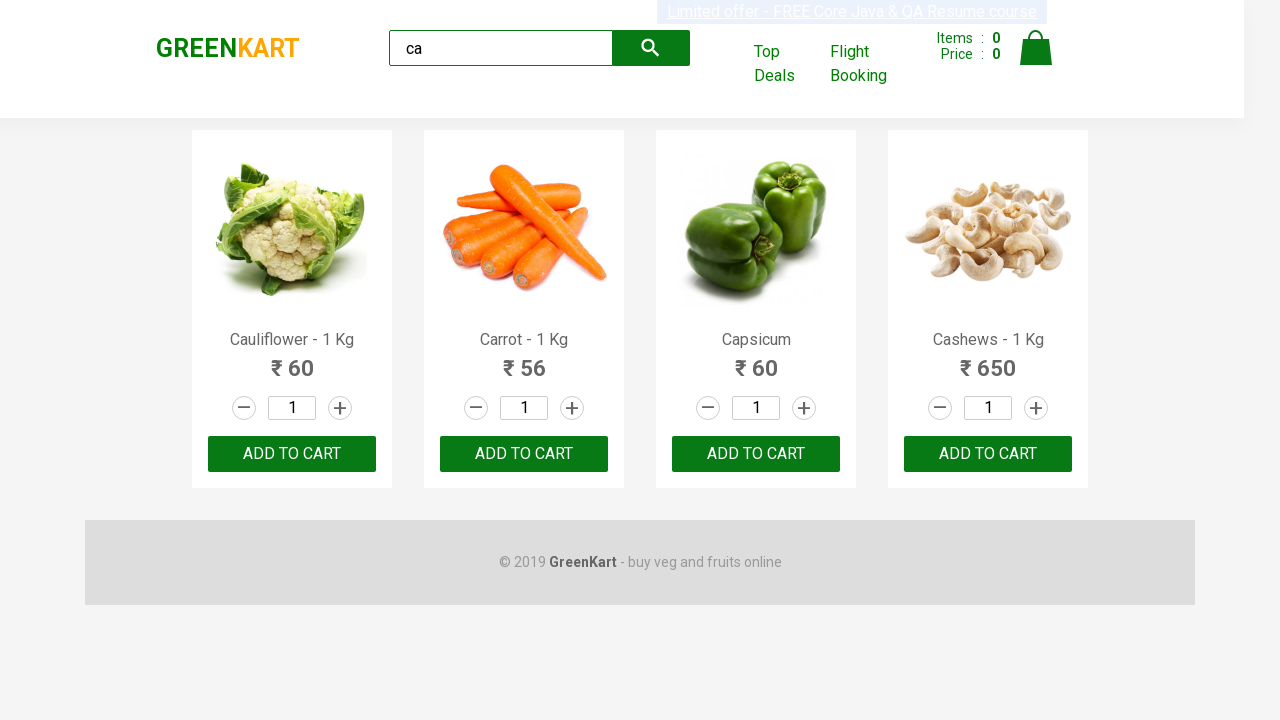

Added third product to cart at (756, 454) on .products .product >> nth=2 >> text=ADD TO CART
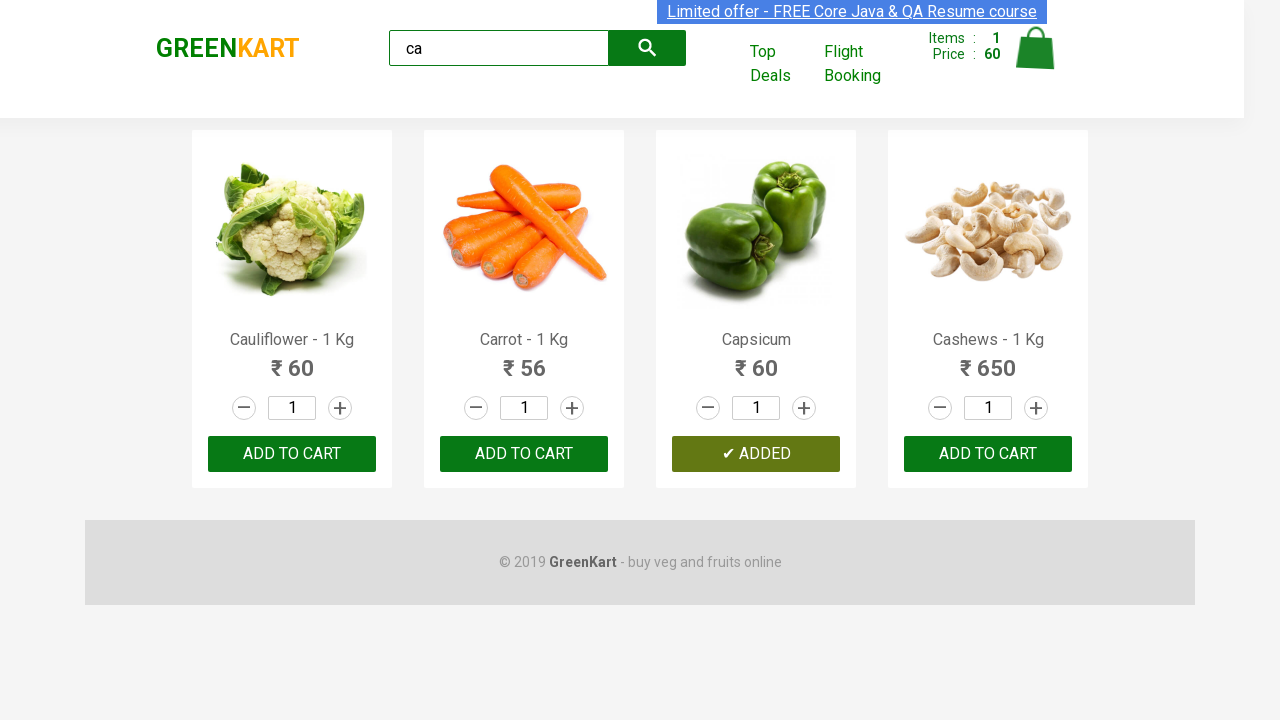

Clicked add button on first product at (292, 454) on :nth-child(1) > .product-action > button
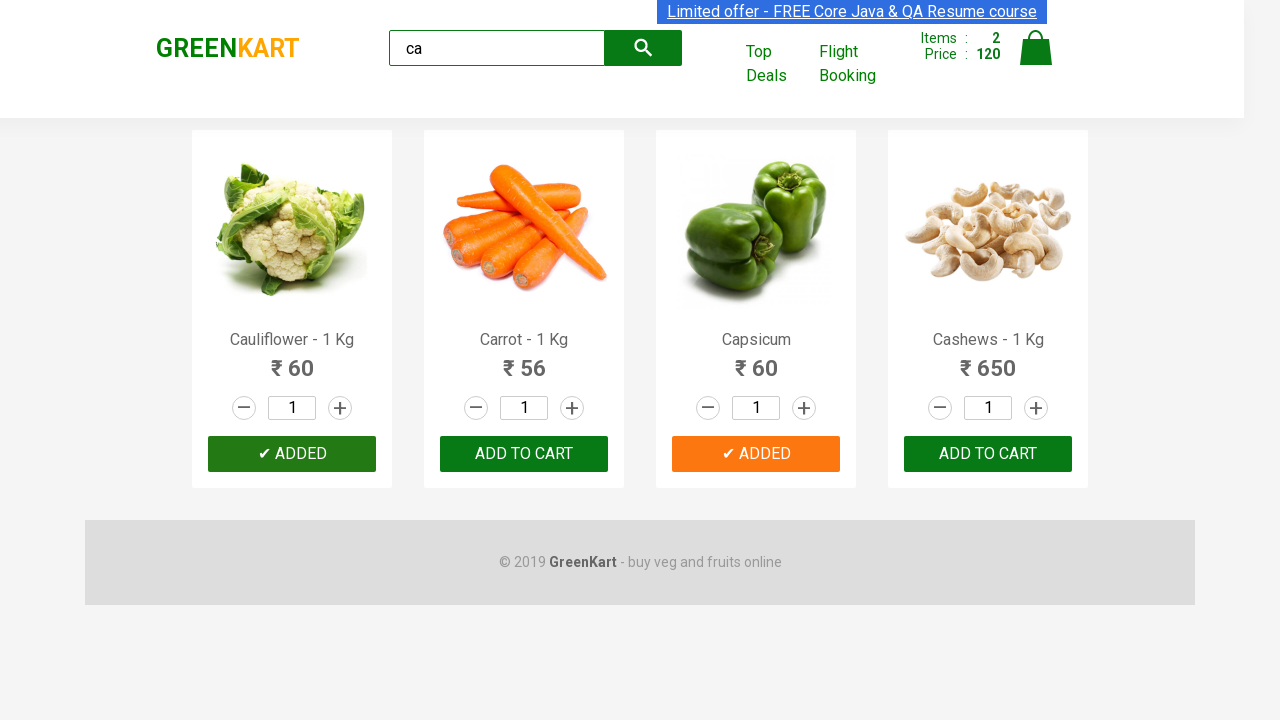

Found and clicked add button for Carrot product at (524, 454) on .products .product >> nth=1 >> button
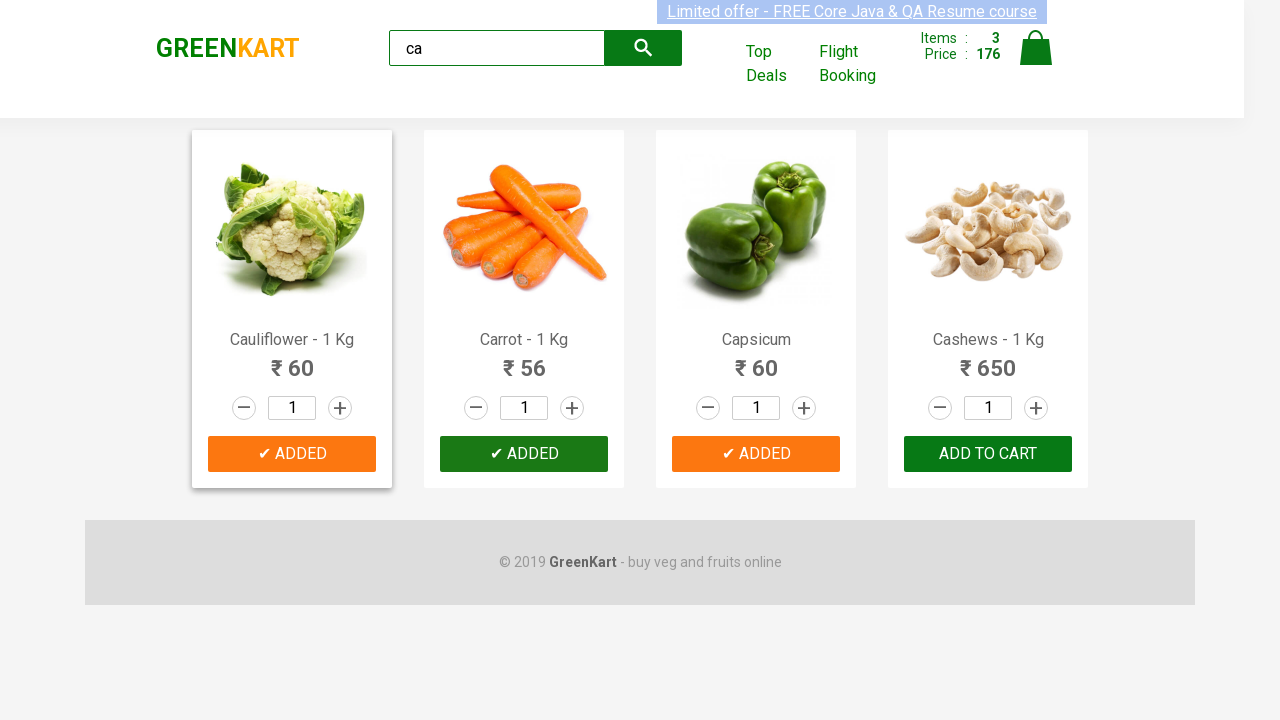

Retrieved brand text: GREENKART
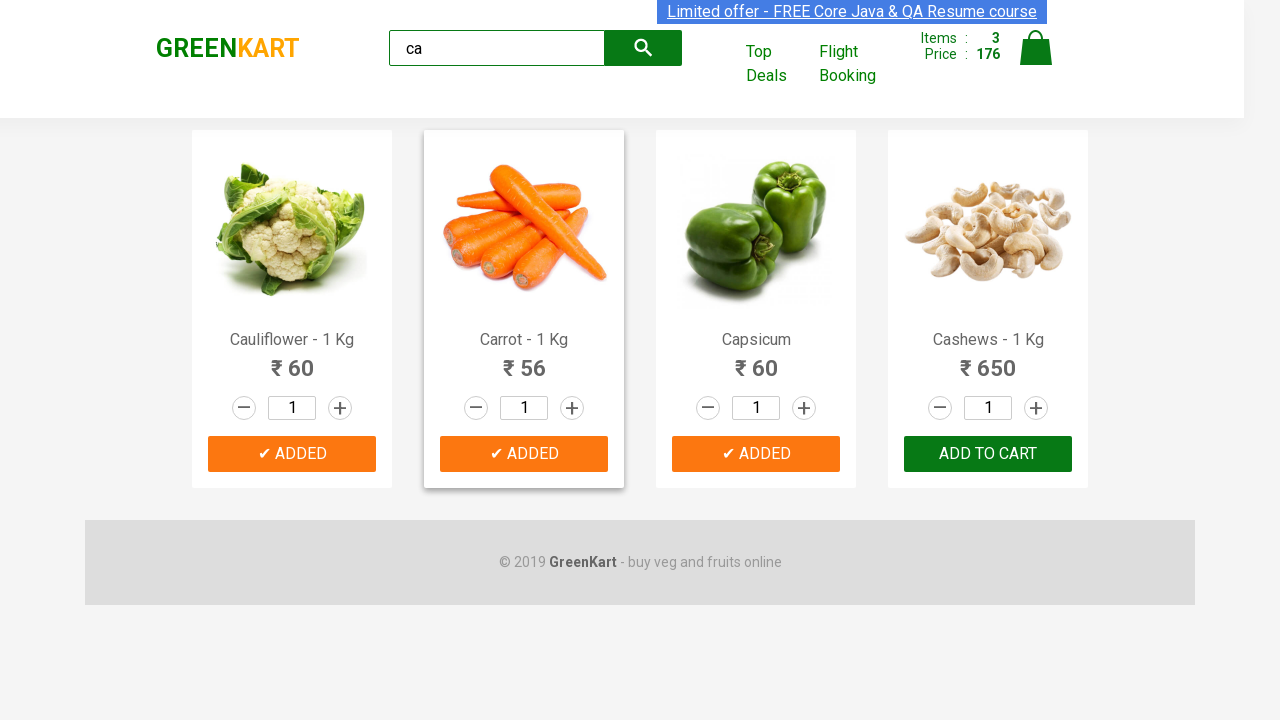

Verified brand logo text is 'GREENKART'
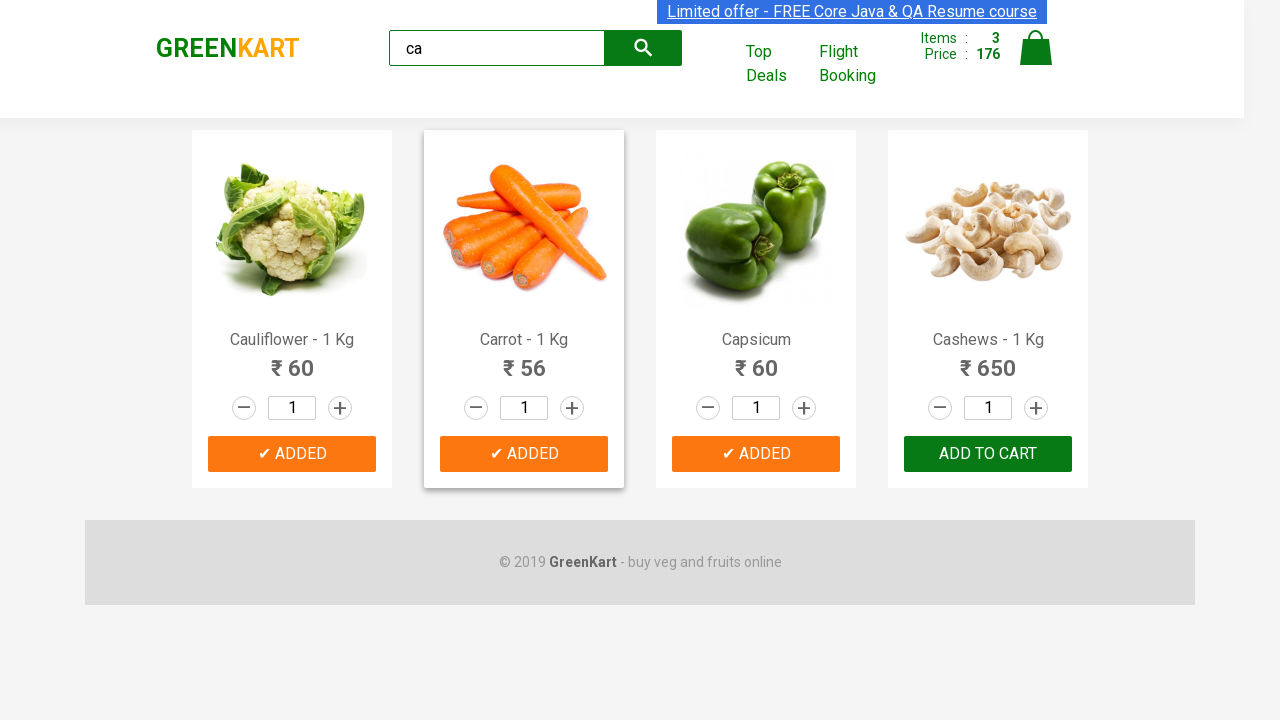

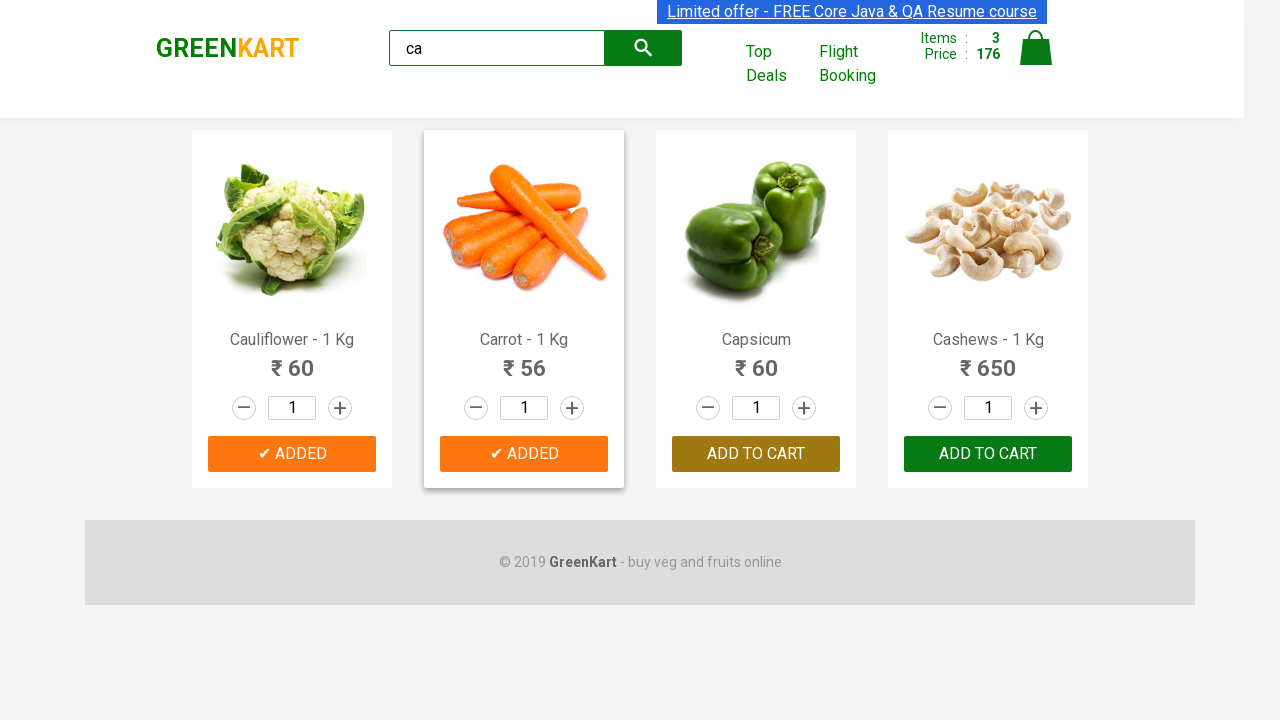